Navigates to DuckDuckGo homepage. This is a minimal script that only opens the search engine without performing any further actions.

Starting URL: https://duckduckgo.com

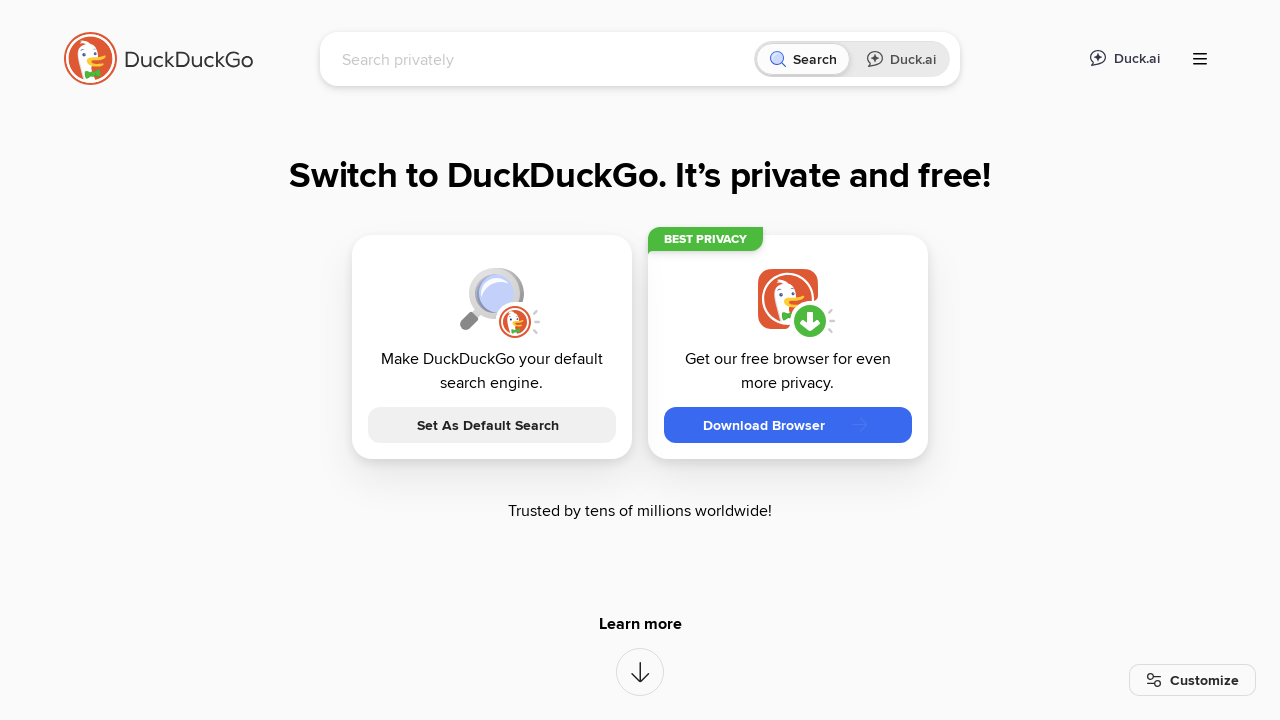

DuckDuckGo homepage loaded and DOM content fully rendered
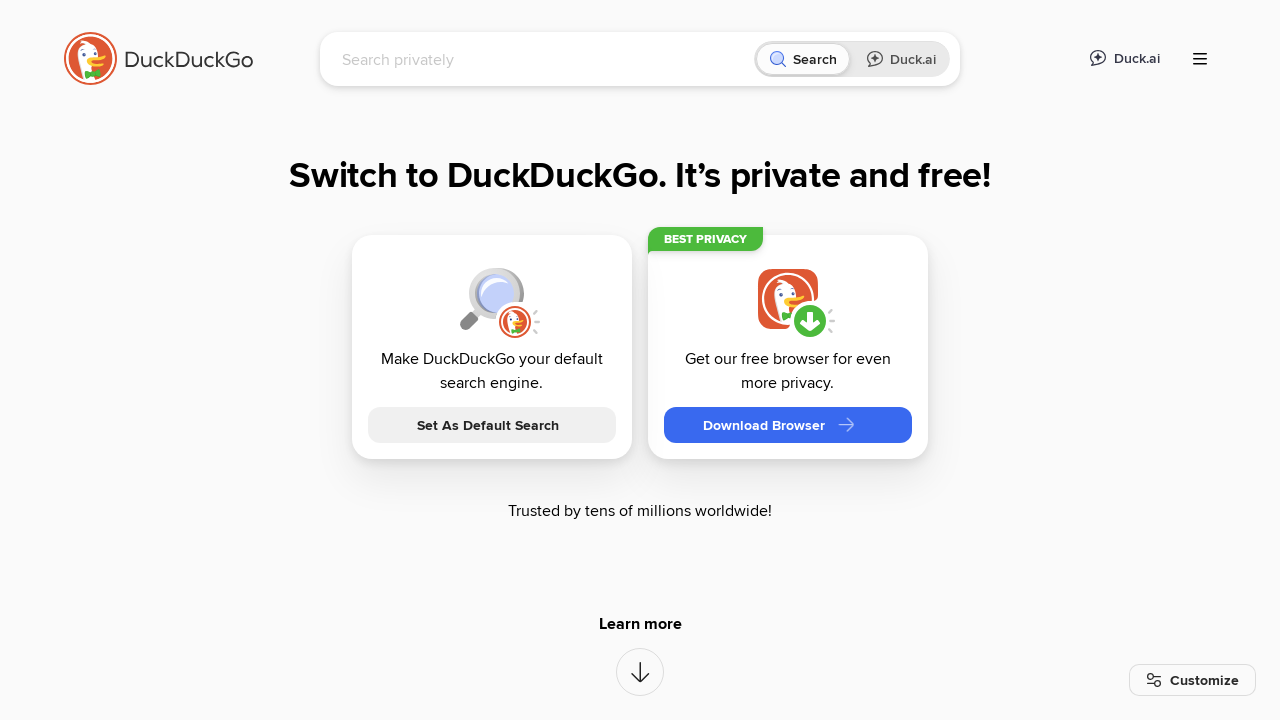

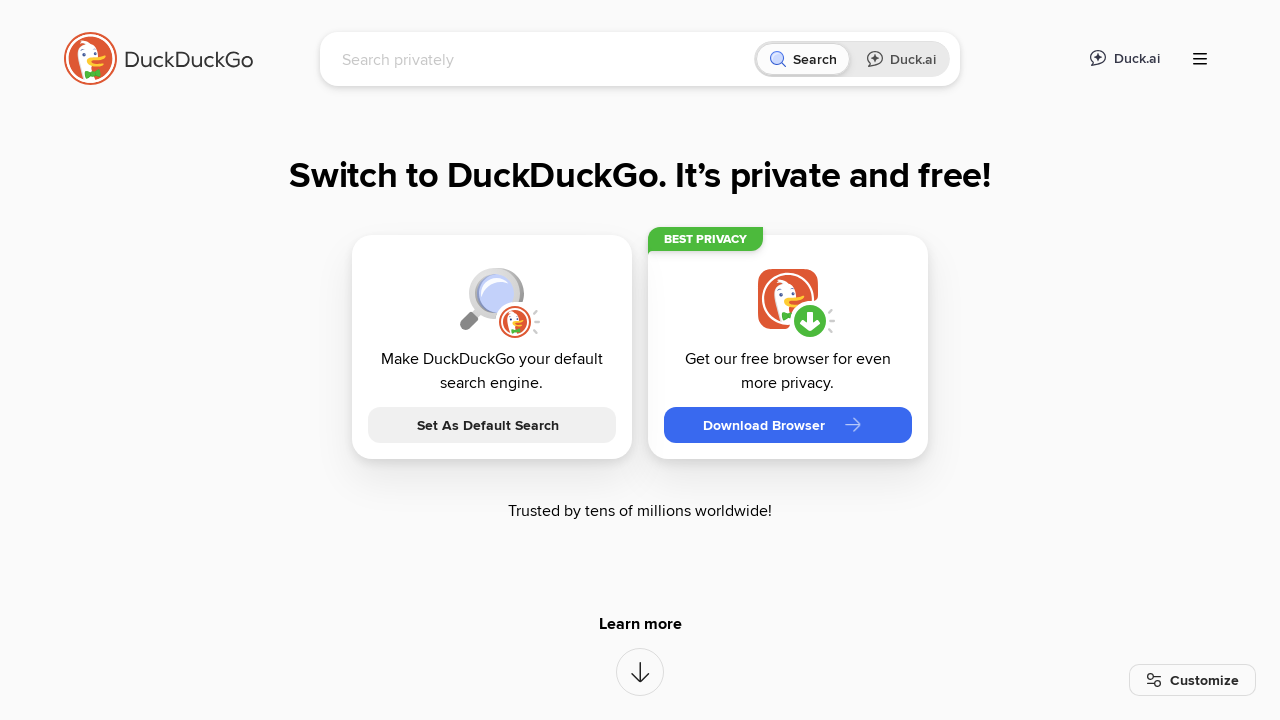